Tests the join page form by filling out first name, last name, business name, and business title fields, then submitting the form

Starting URL: https://lisbet-dokcom.github.io/cse270-teton/join.html

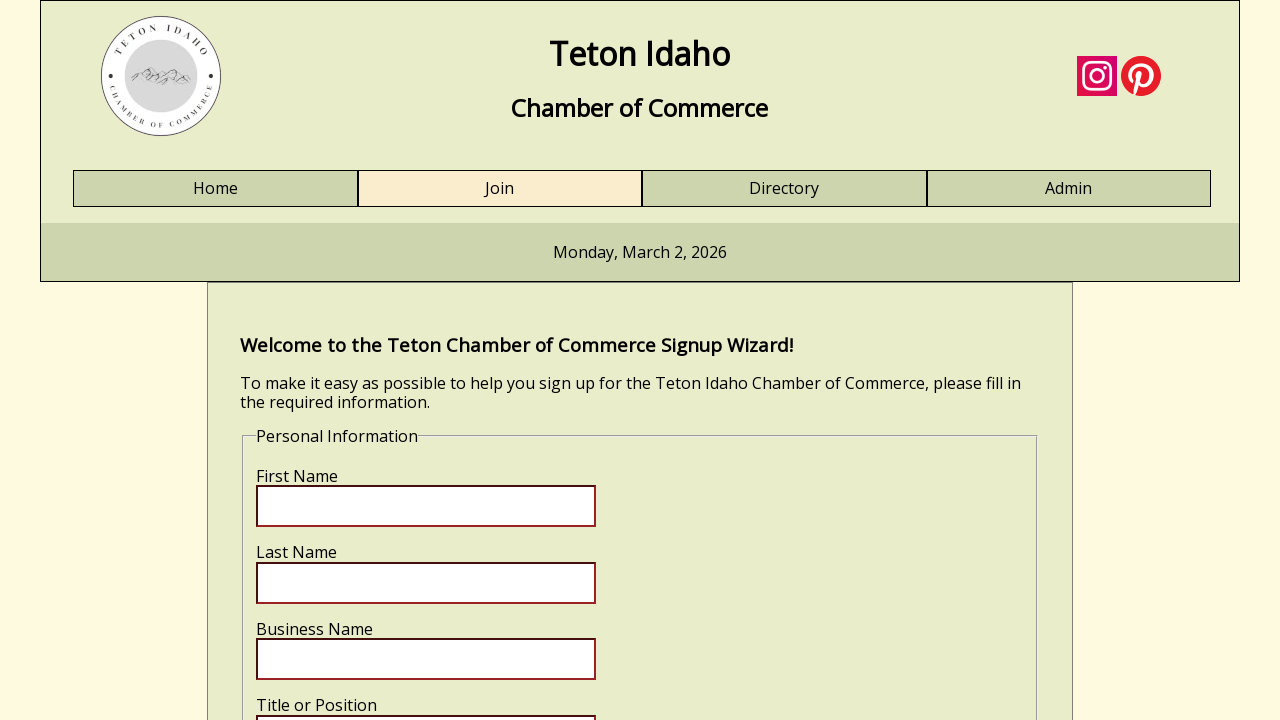

First name field is present on the join page
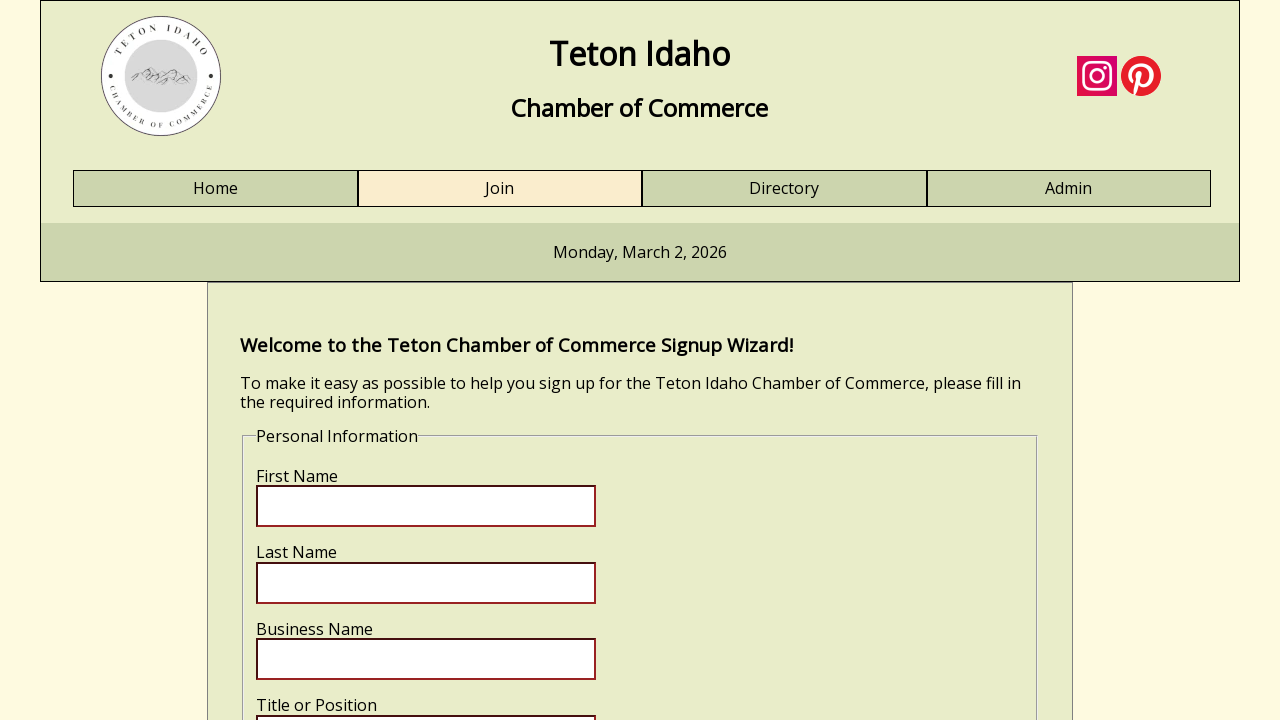

Clicked on first name field at (426, 506) on input[name='fname']
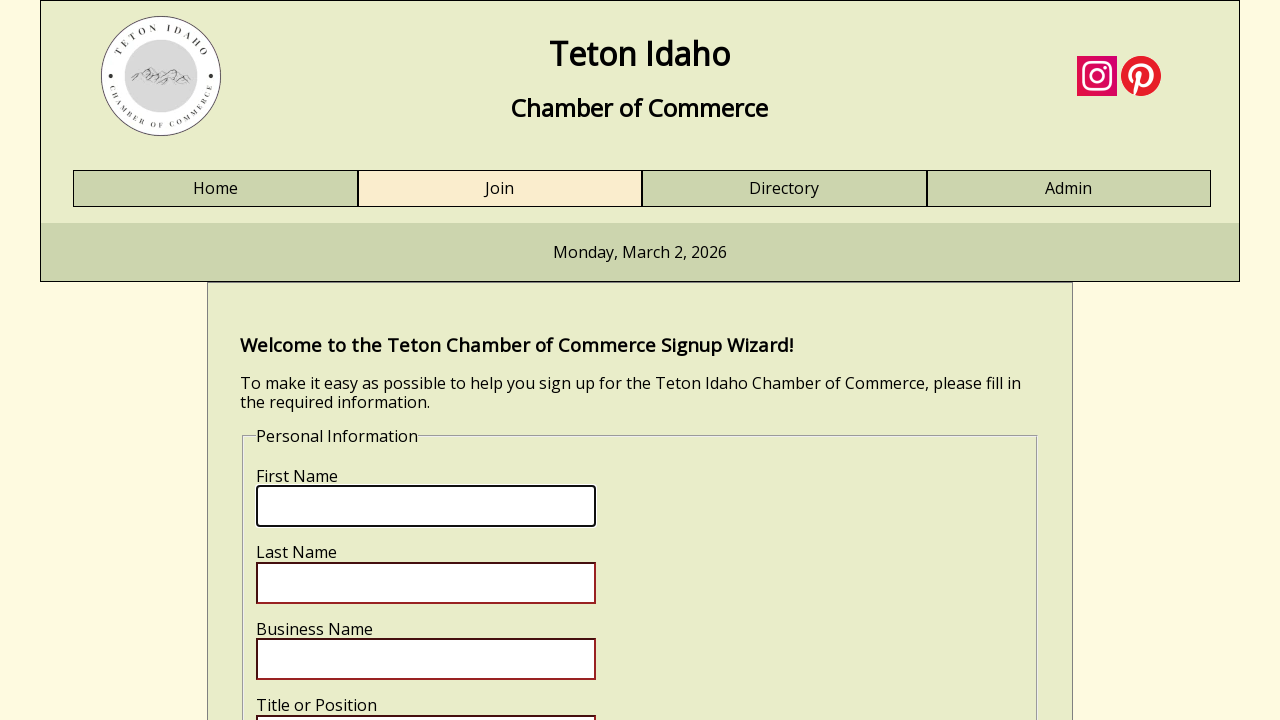

Filled first name field with 'Margaret' on input[name='fname']
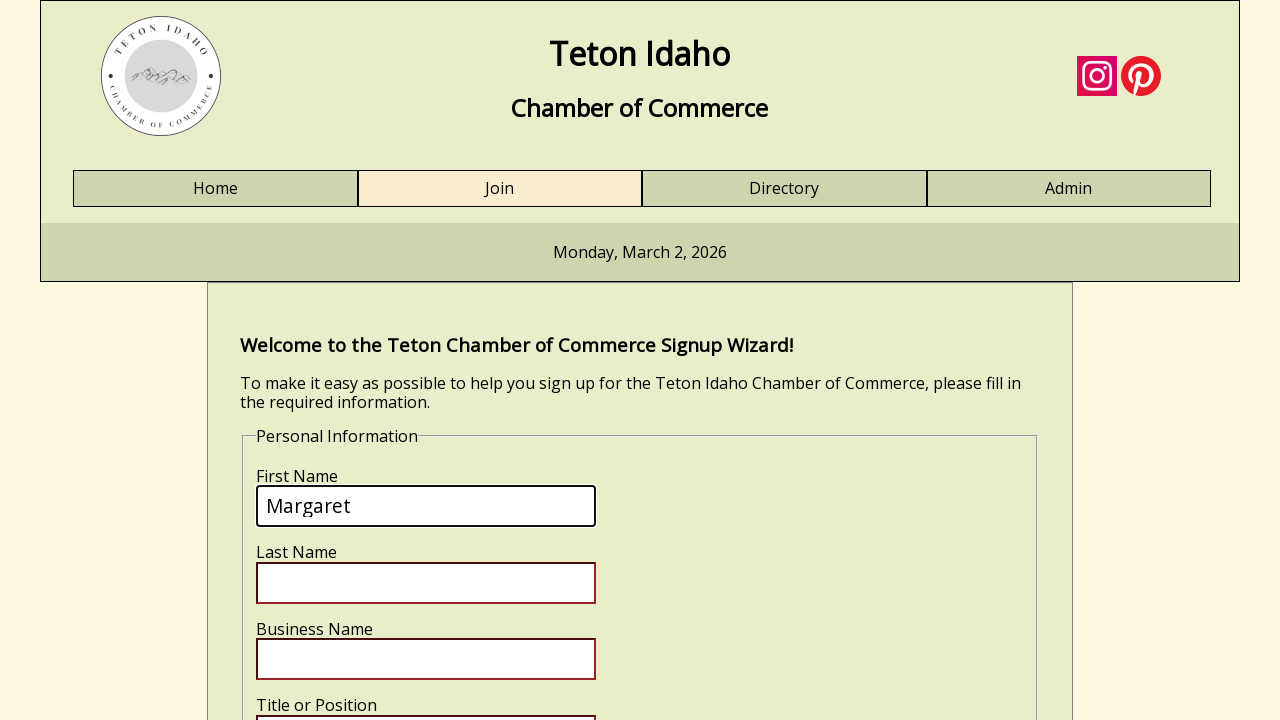

Filled last name field with 'Thompson' on input[name='lname']
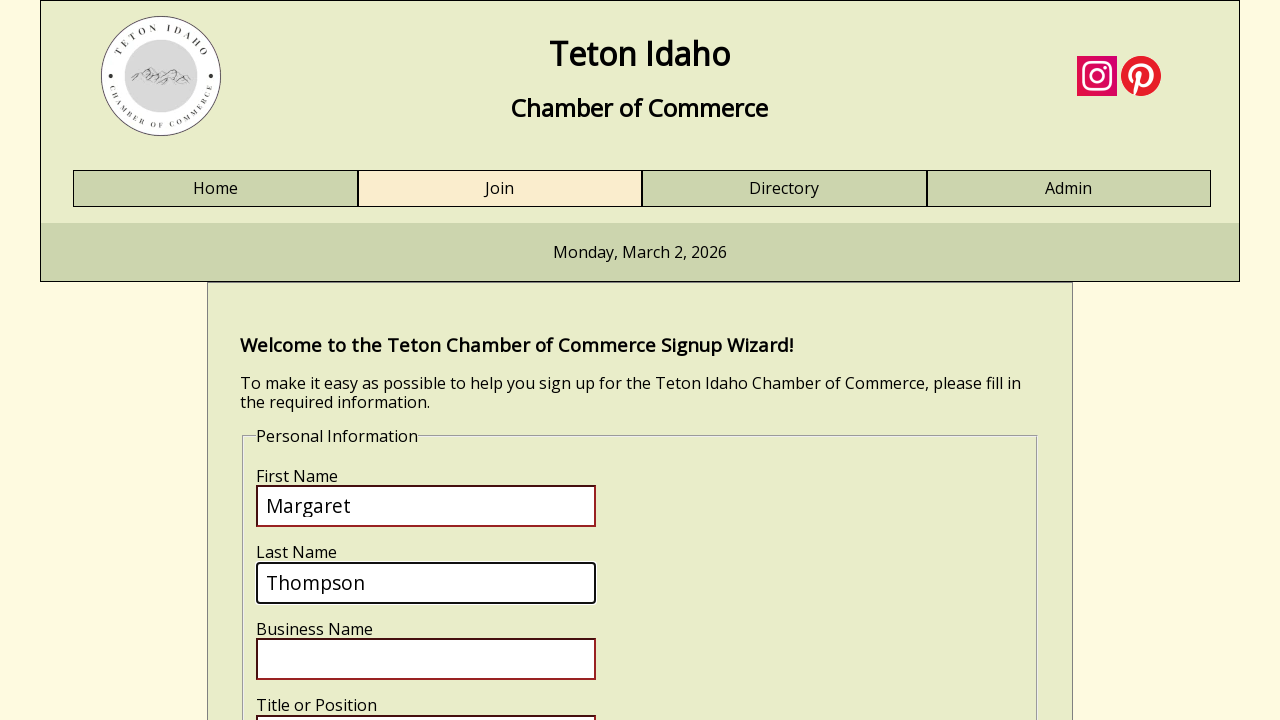

Filled business name field with 'Thompson Consulting' on input[name='bizname']
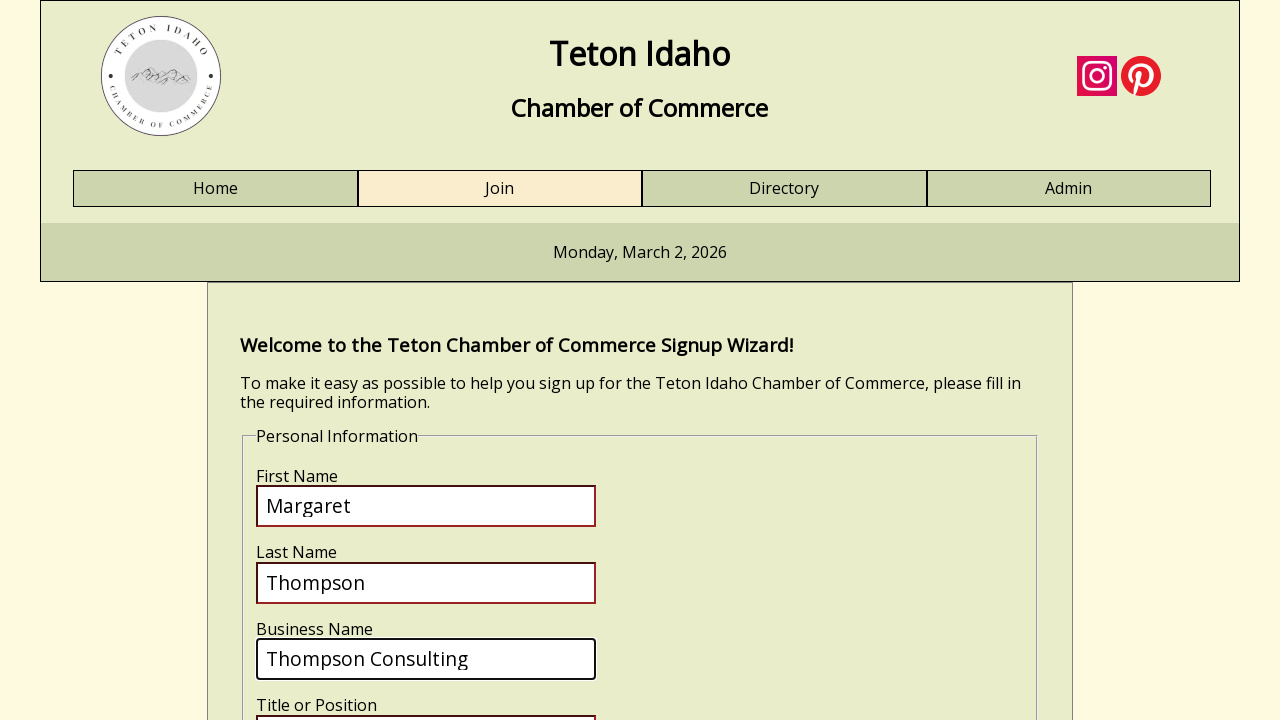

Filled business title field with 'Director' on input[name='biztitle']
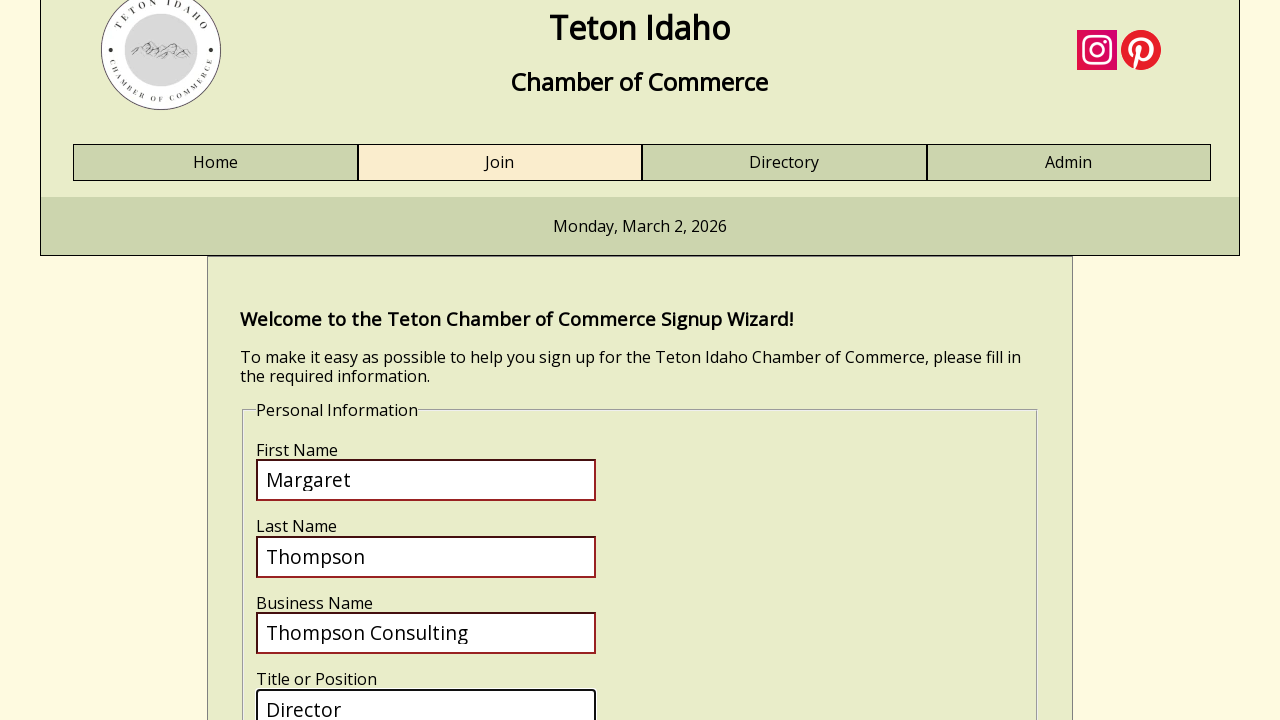

Clicked submit button to submit the join form at (320, 418) on input[name='submit']
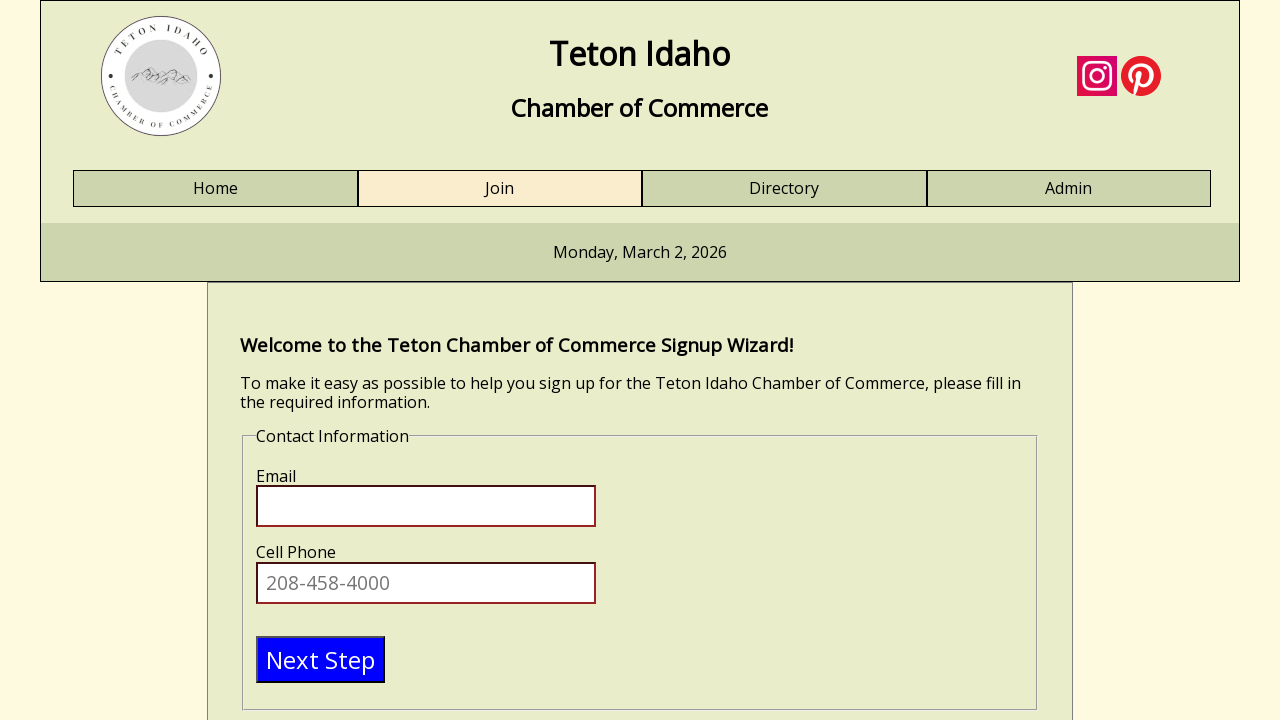

Email field is present - form validation triggered for required fields
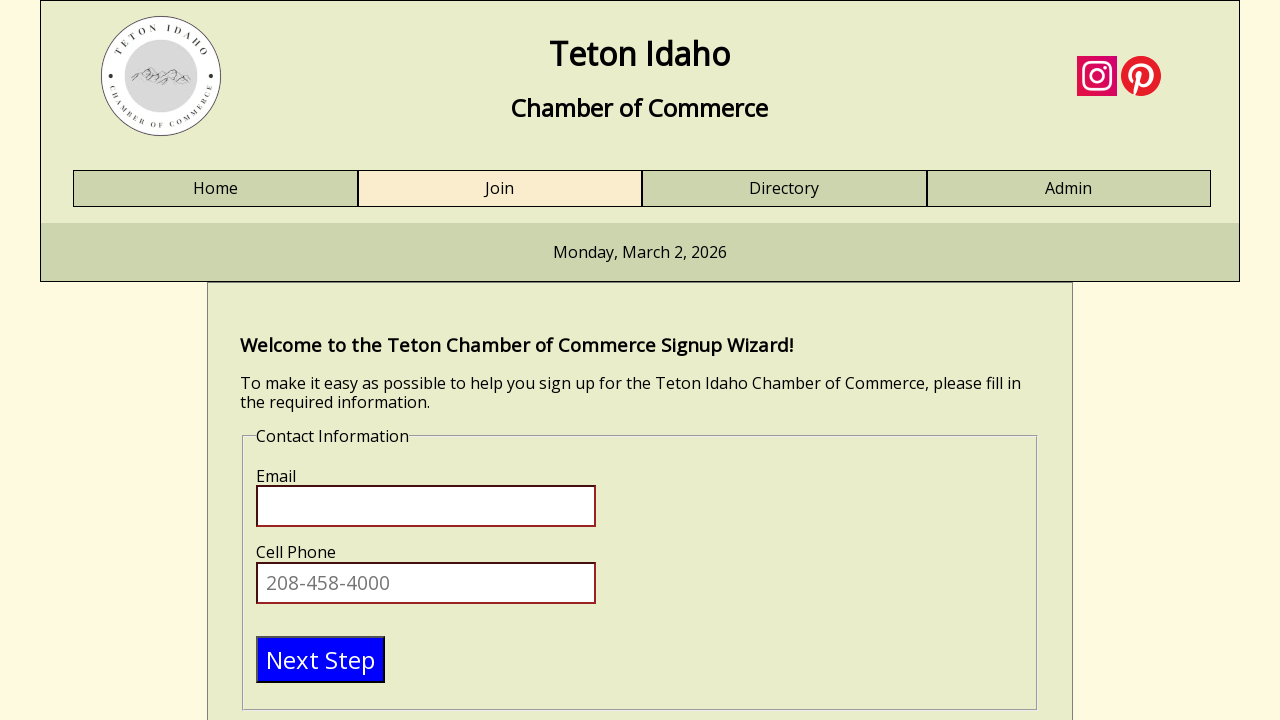

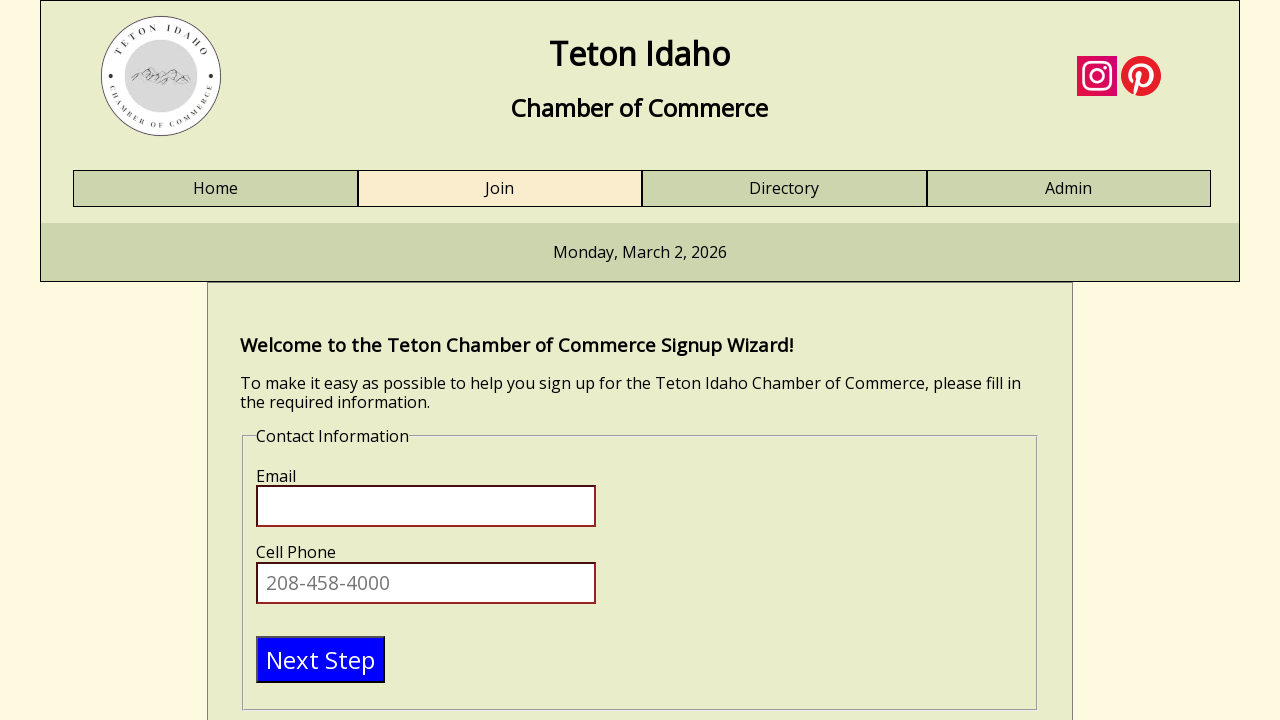